Tests sorting the Due column in ascending order using semantic class attributes on the second table for better cross-browser compatibility.

Starting URL: http://the-internet.herokuapp.com/tables

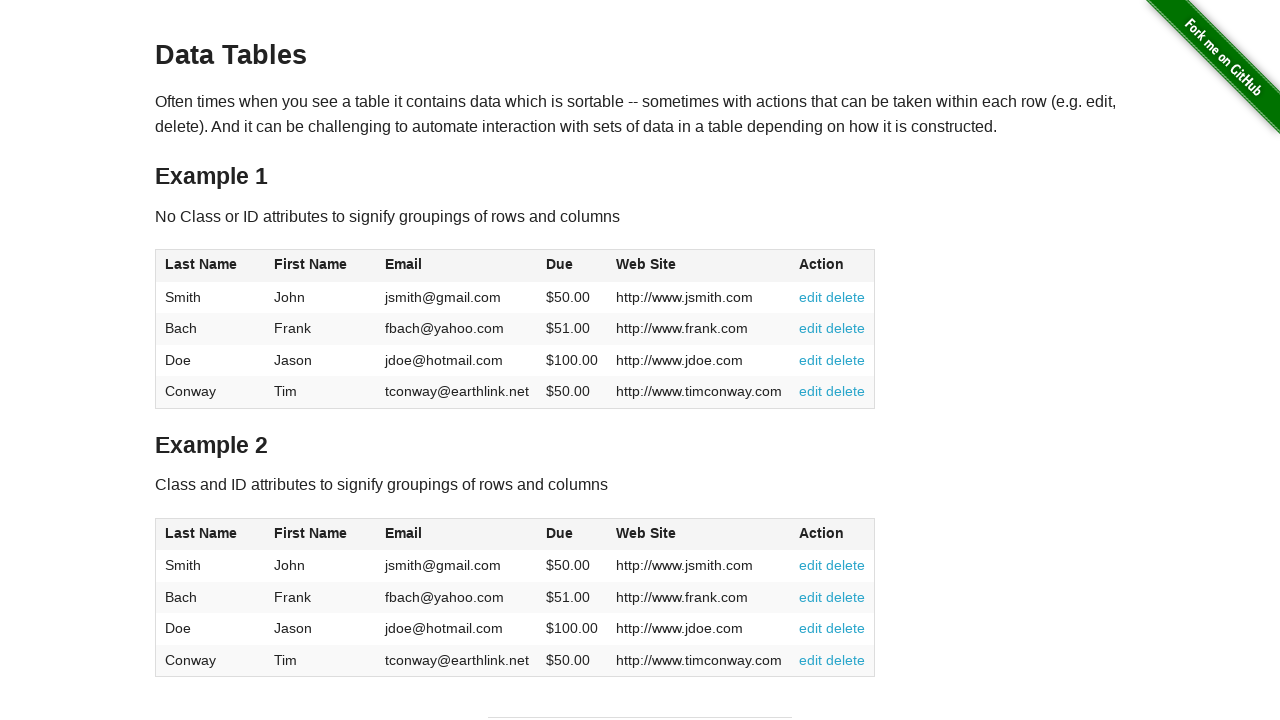

Clicked Due column header in second table to sort at (560, 533) on #table2 thead .dues
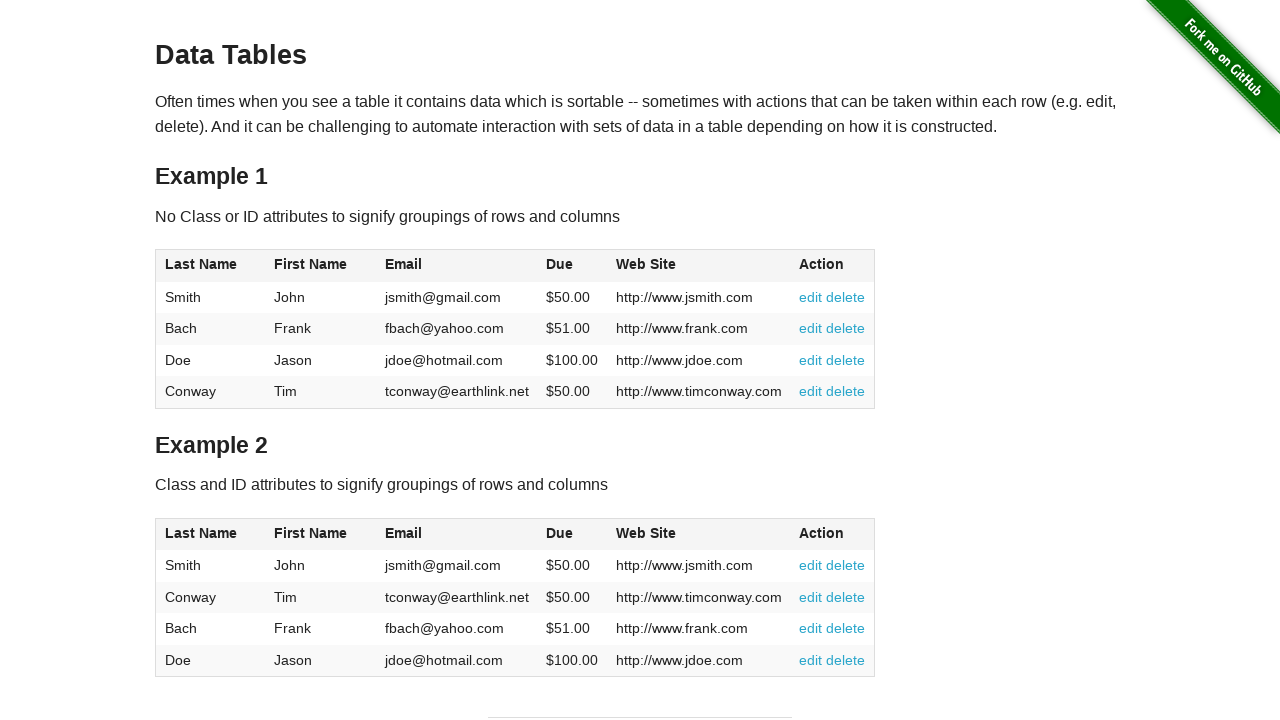

Second table updated after sorting Due column in ascending order
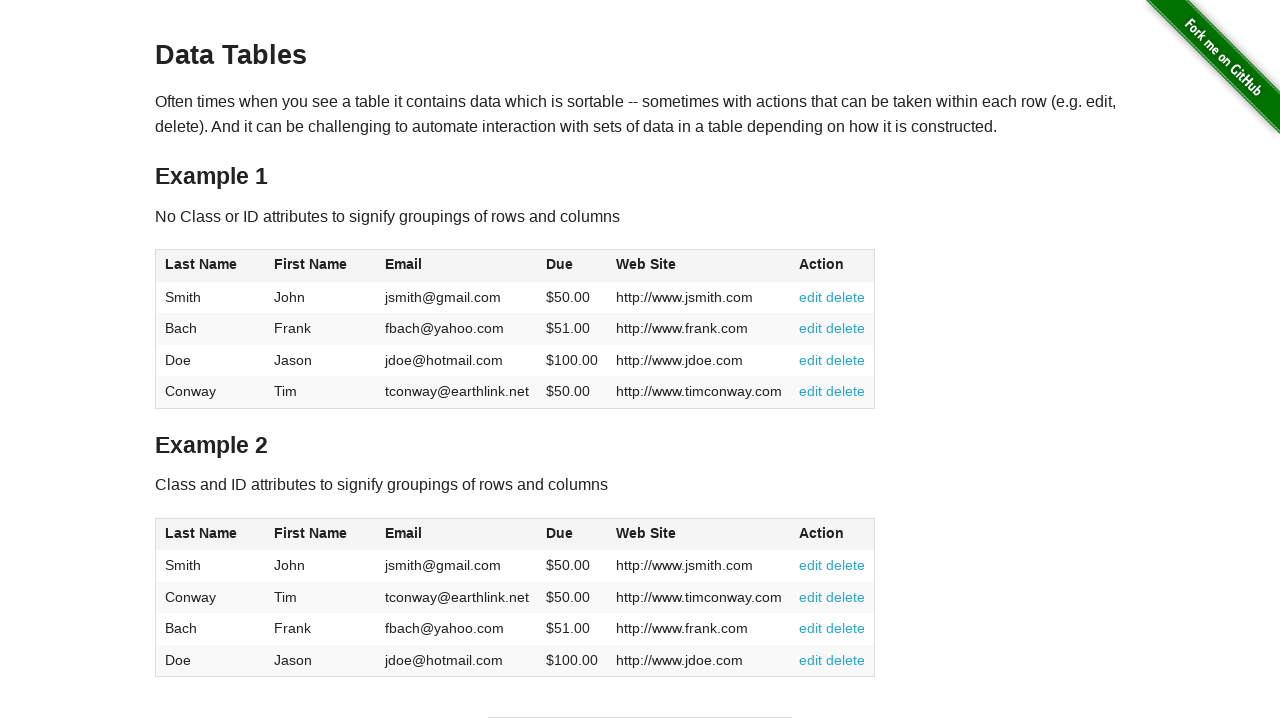

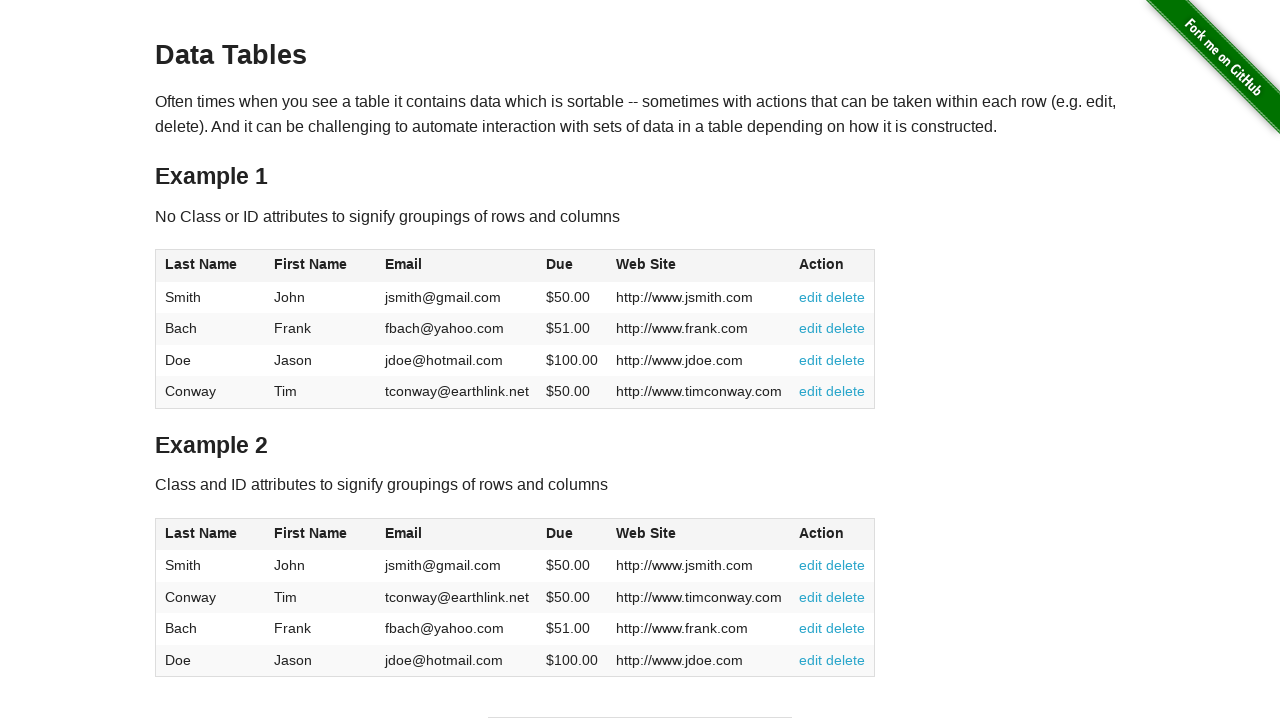